Tests handling of a JavaScript prompt dialog by clicking a button, entering text into the prompt, and accepting it

Starting URL: https://practice.cydeo.com/javascript_alerts

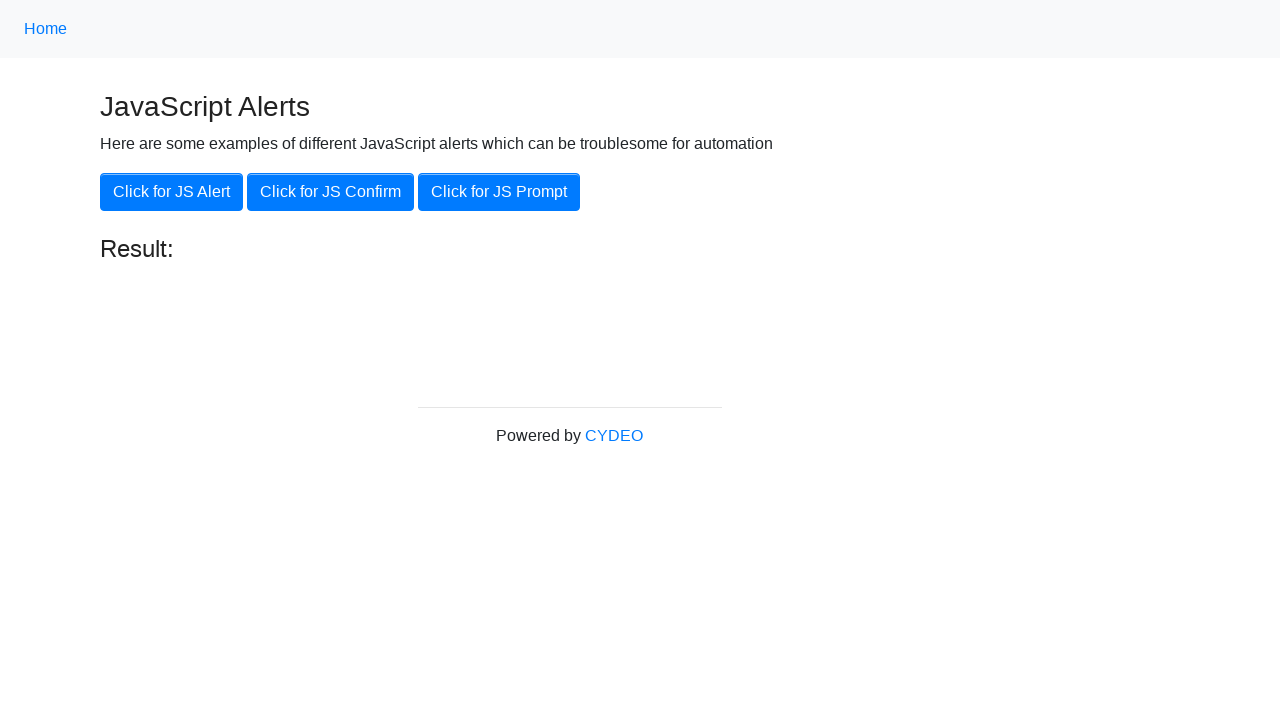

Set up dialog handler to accept prompt with text 'EU10 office hour'
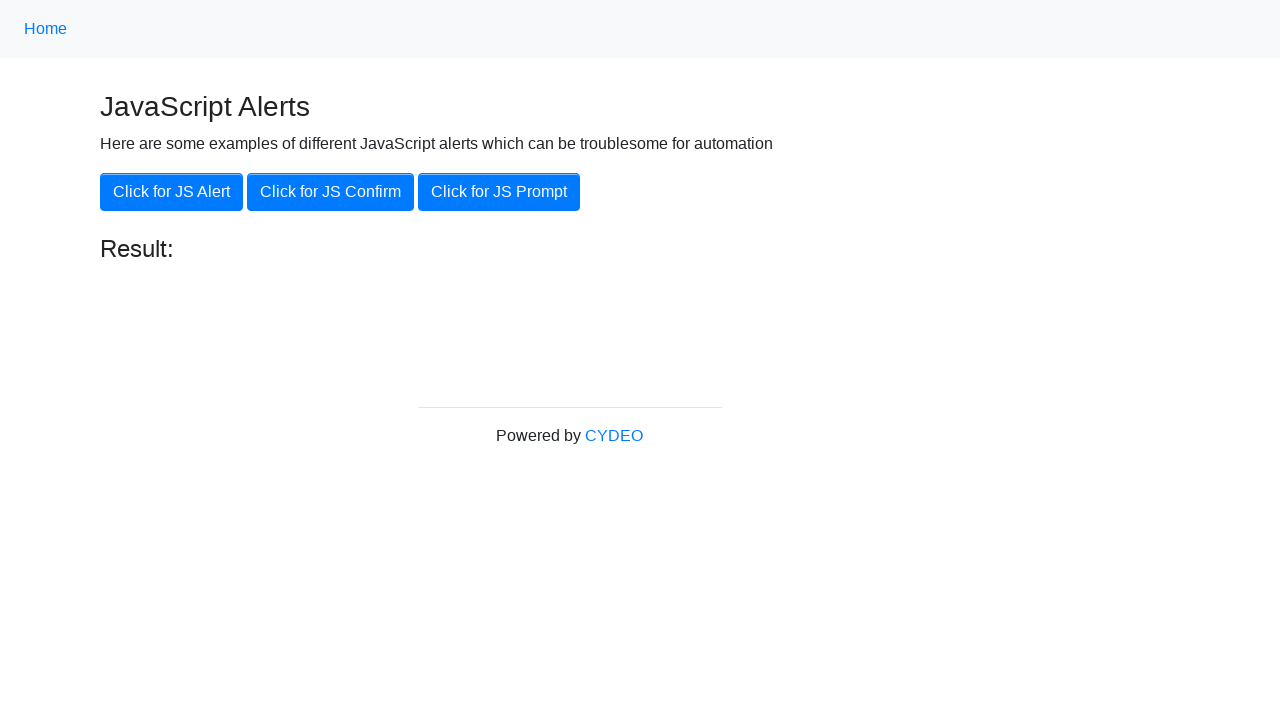

Clicked 'Click for JS Prompt' button to trigger JavaScript prompt dialog at (499, 192) on xpath=//button[.='Click for JS Prompt']
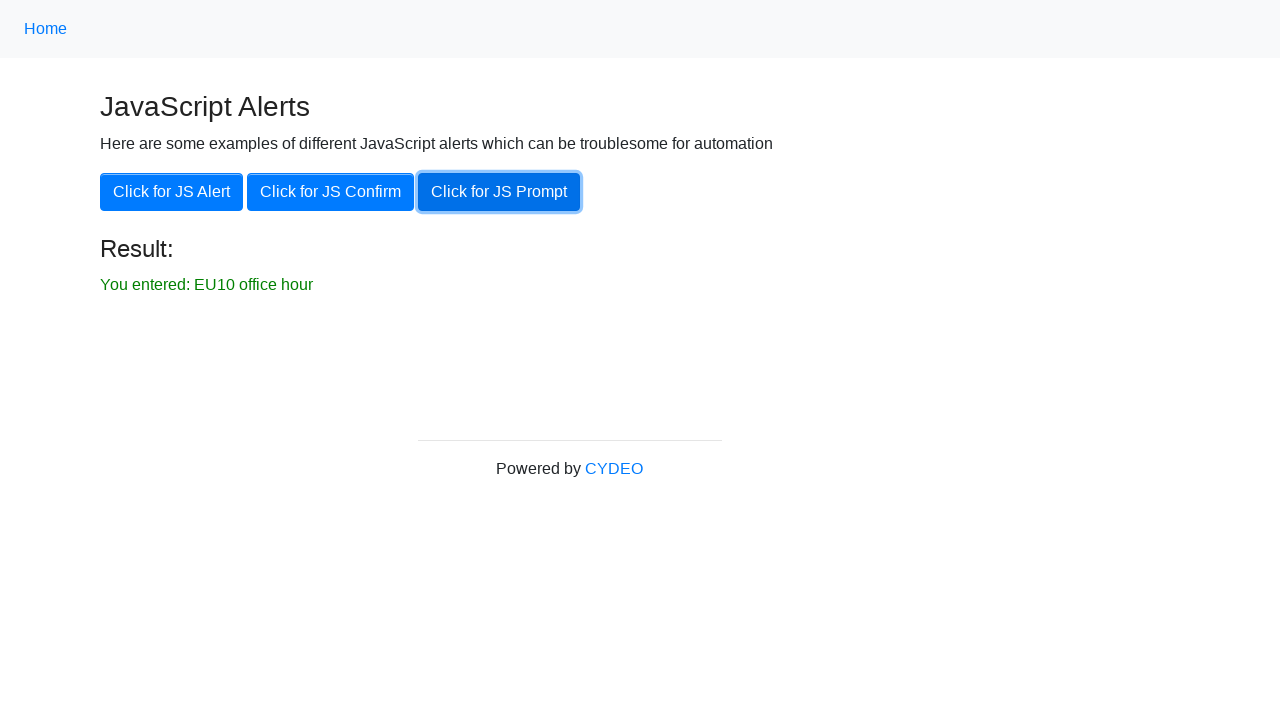

Located result element to verify prompt input was accepted
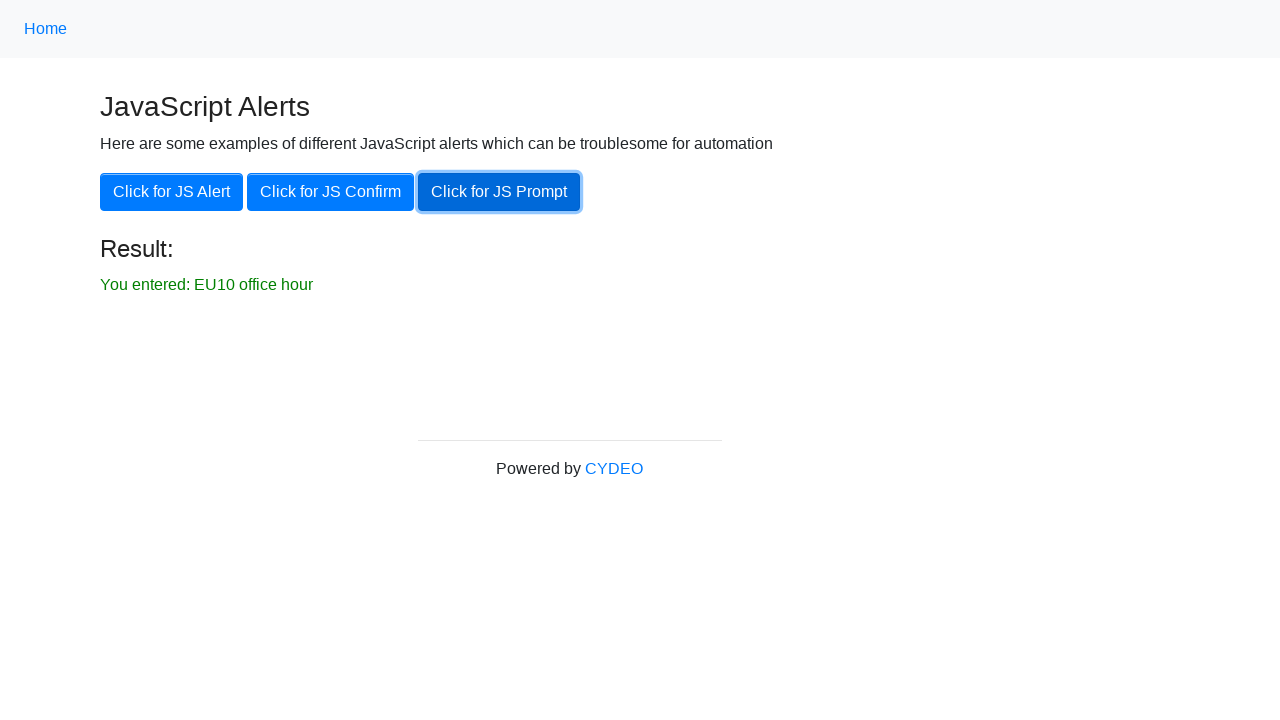

Verified that result contains the entered text 'EU10 office hour'
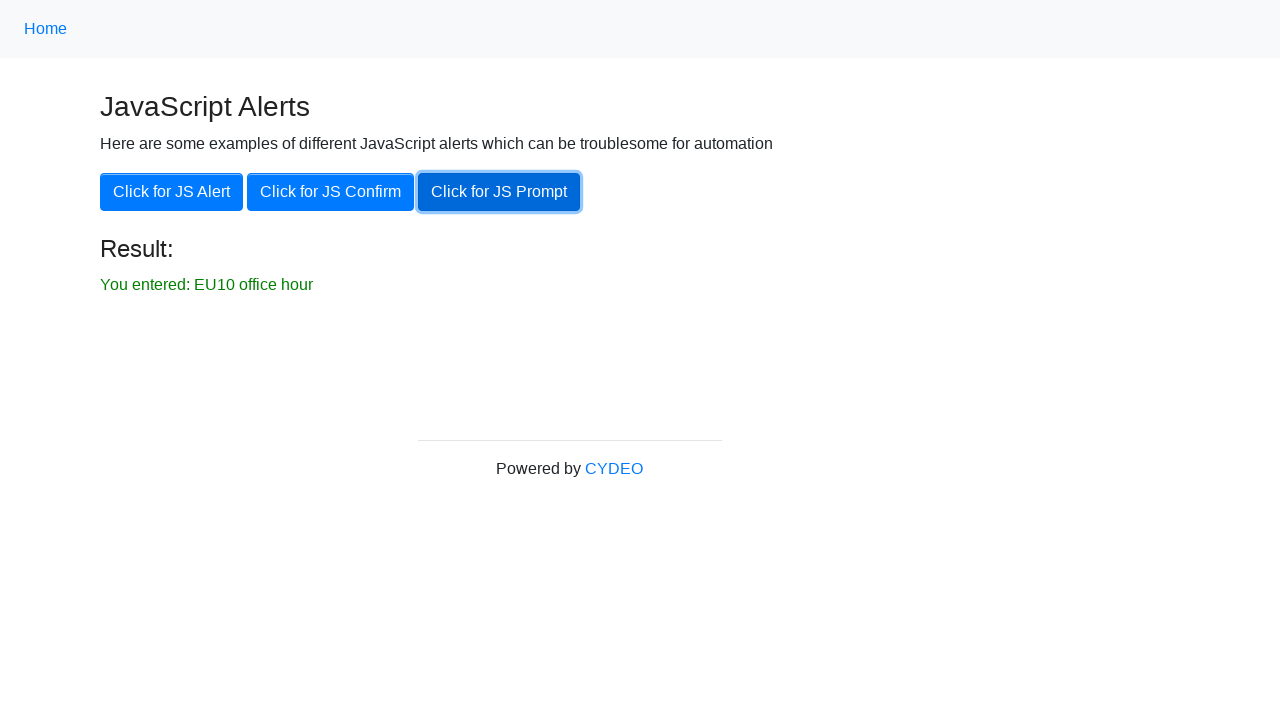

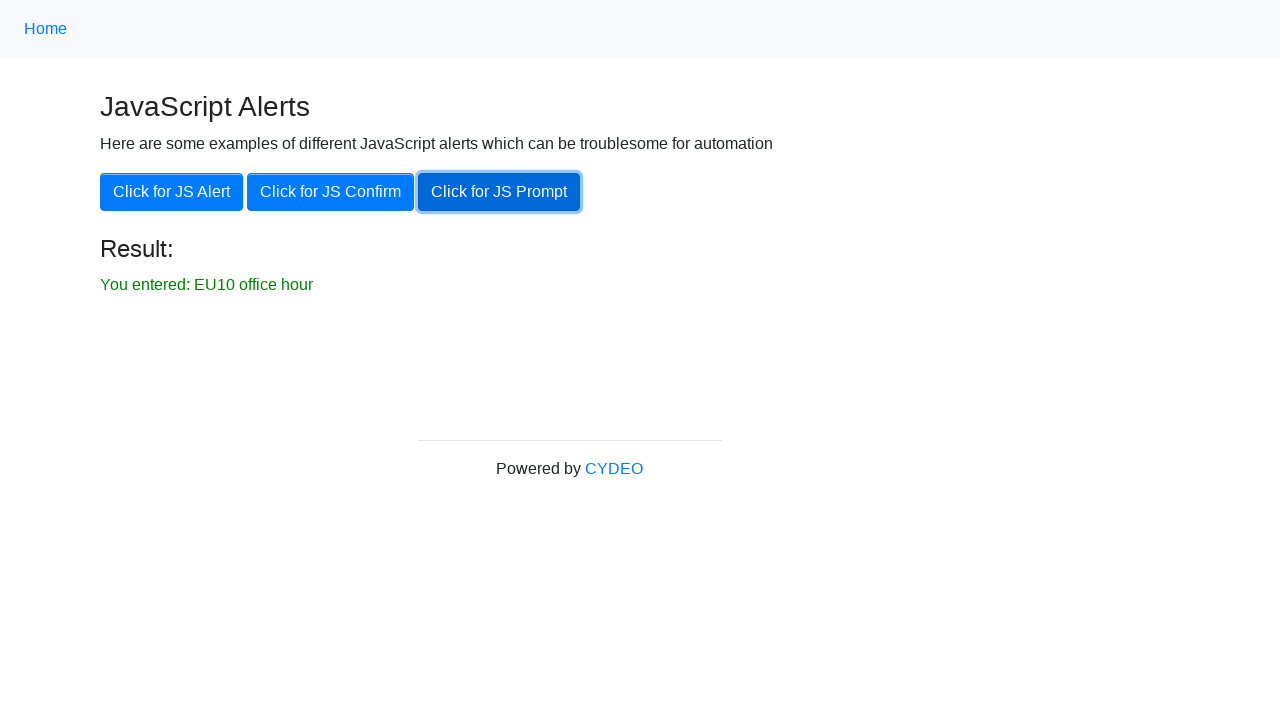